Navigates to MyContactForm website, clicks on Sample Forms link, performs browser navigation actions (back, forward, refresh), and lists all links on the page

Starting URL: https://www.mycontactform.com/

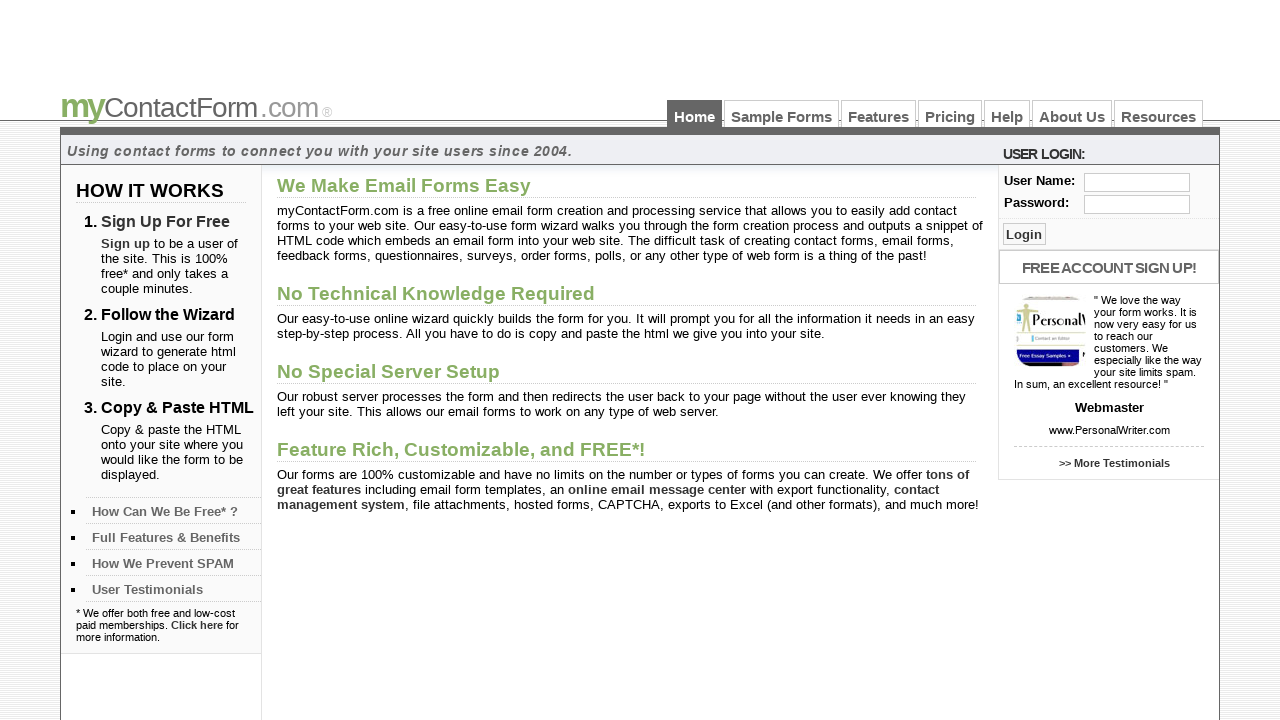

Navigated to MyContactForm website
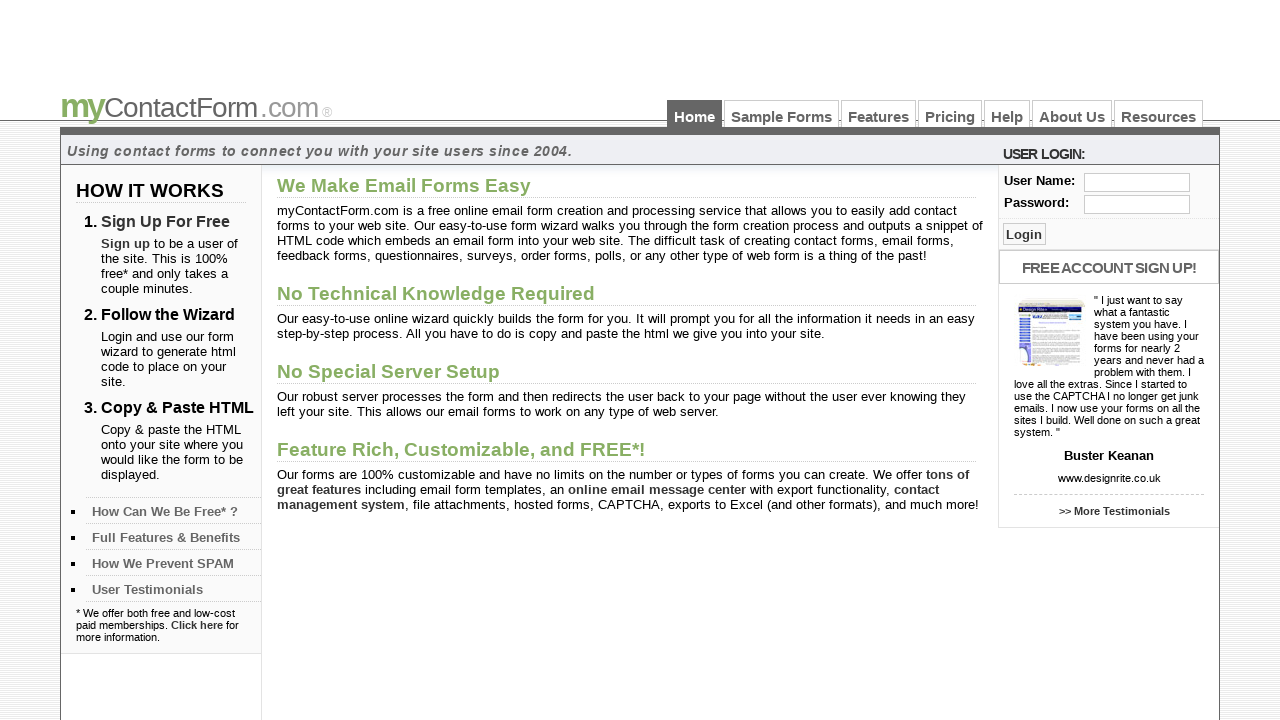

Clicked on Sample Forms link at (782, 114) on a:text('Sample Forms')
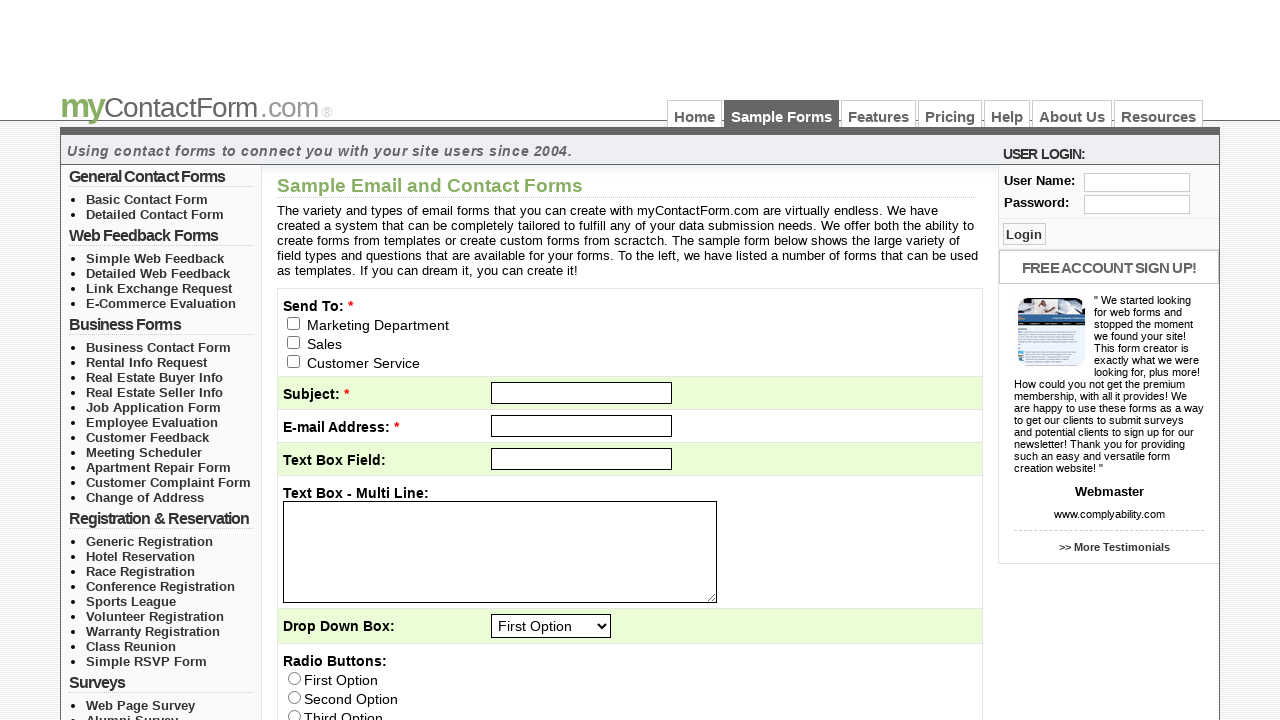

Navigated back to previous page
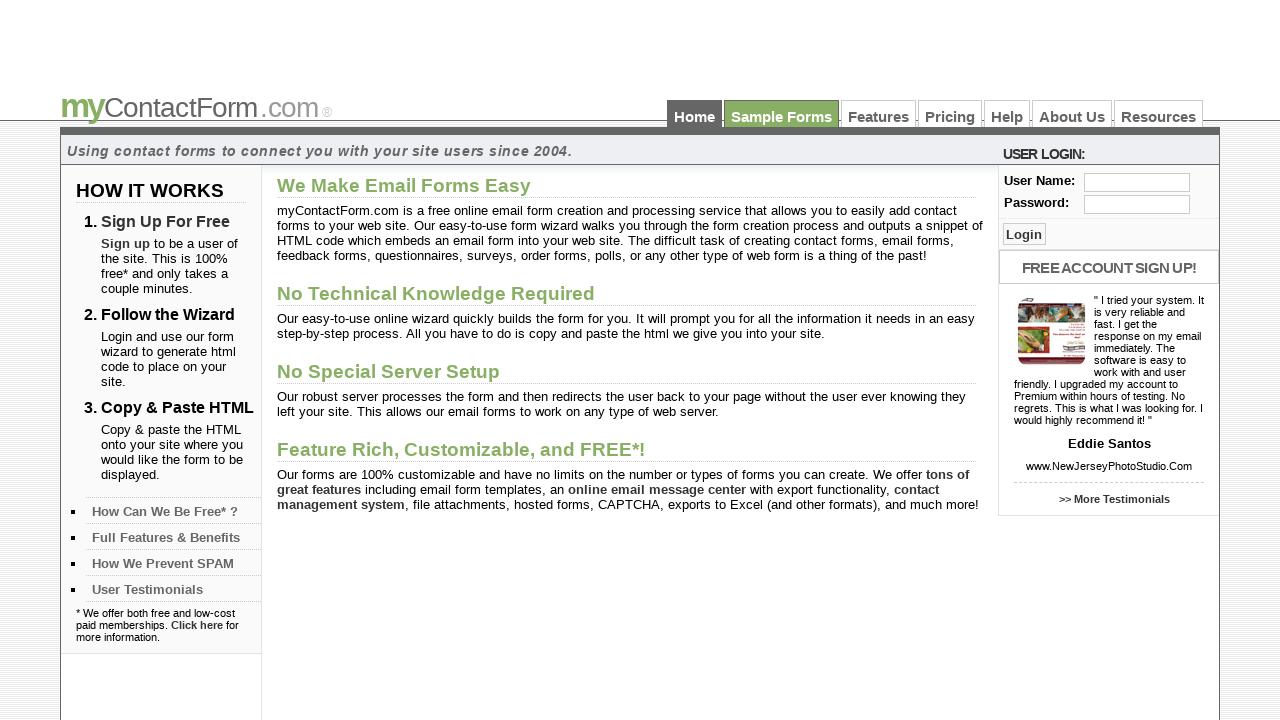

Navigated forward
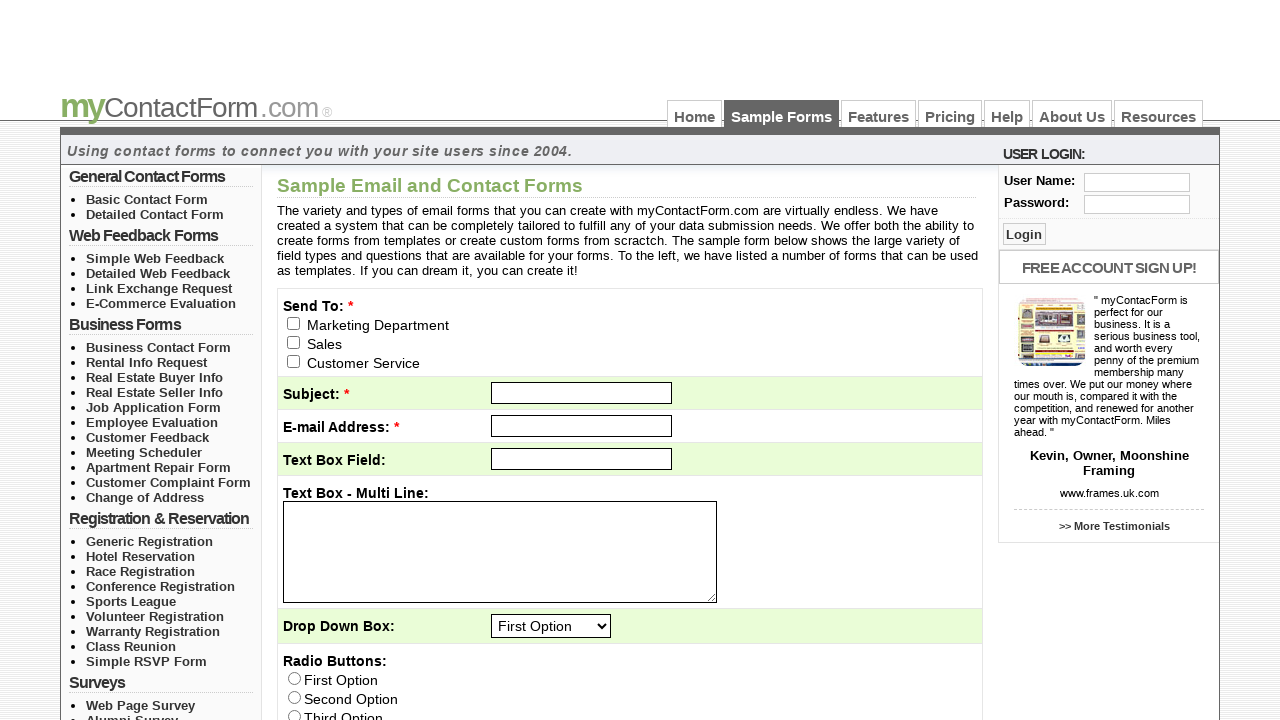

Refreshed the page
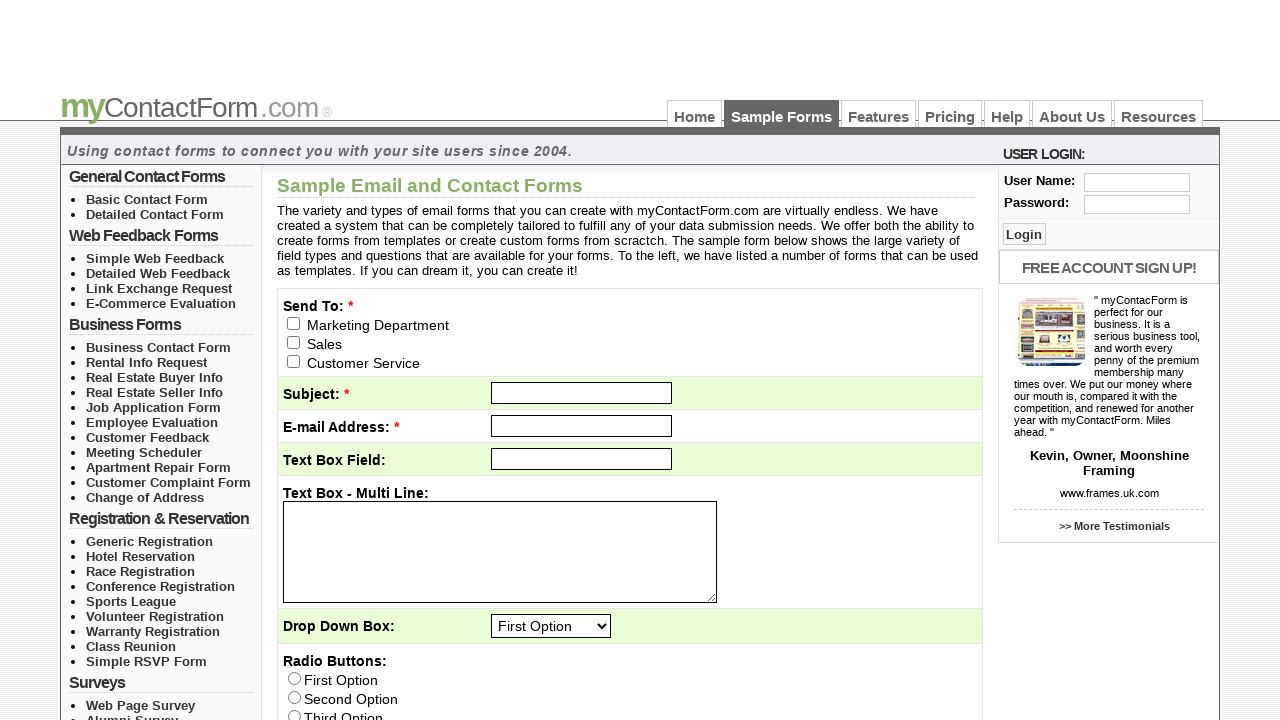

Waited for links to load on the page
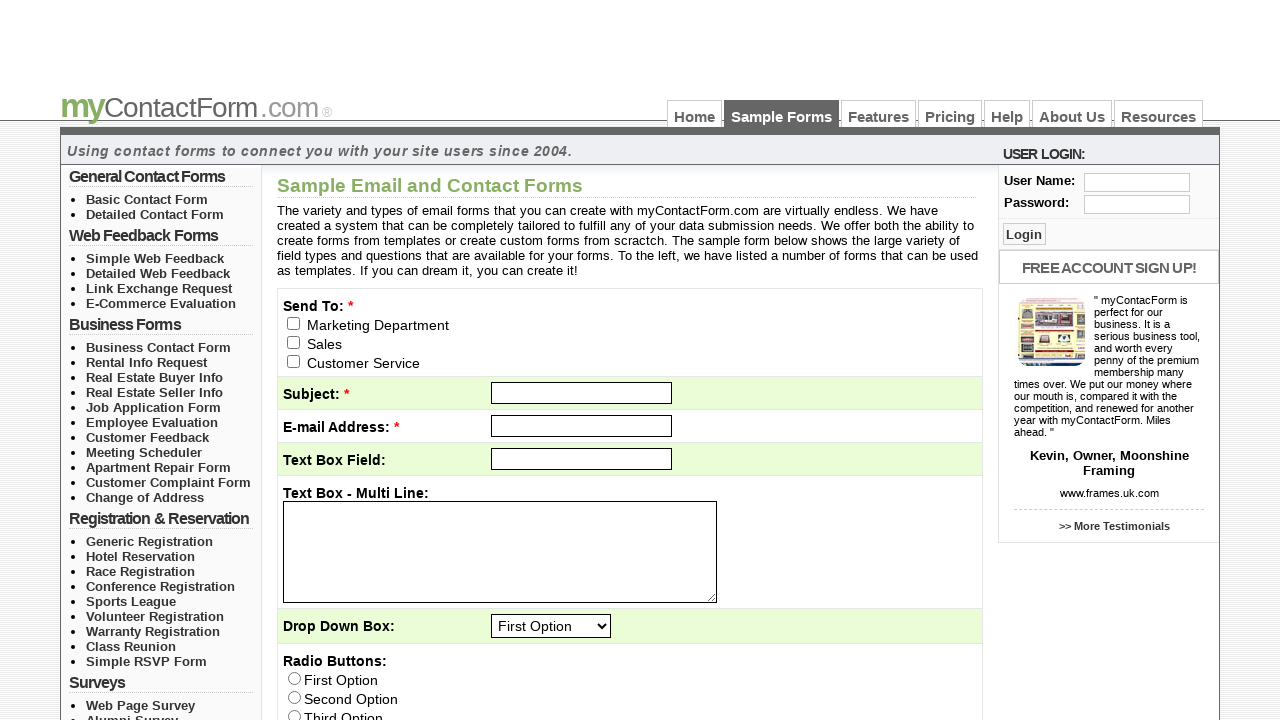

Retrieved all links from the page
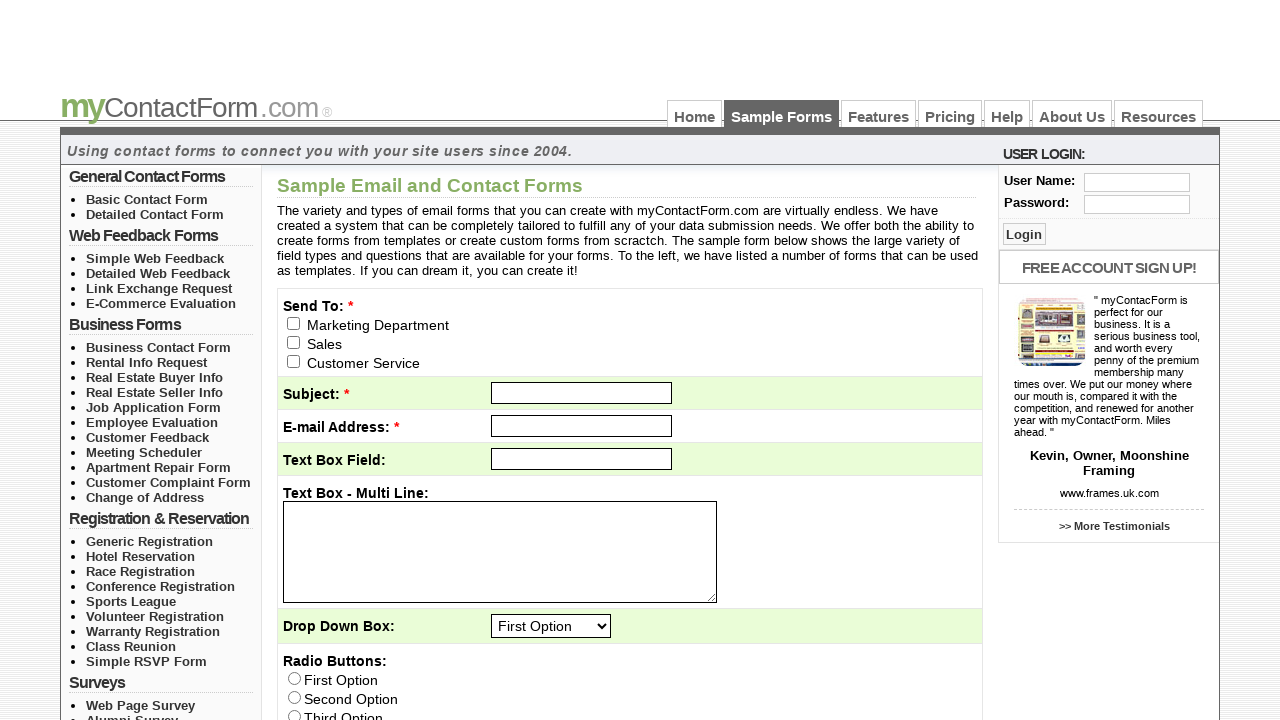

Listed all links on the page
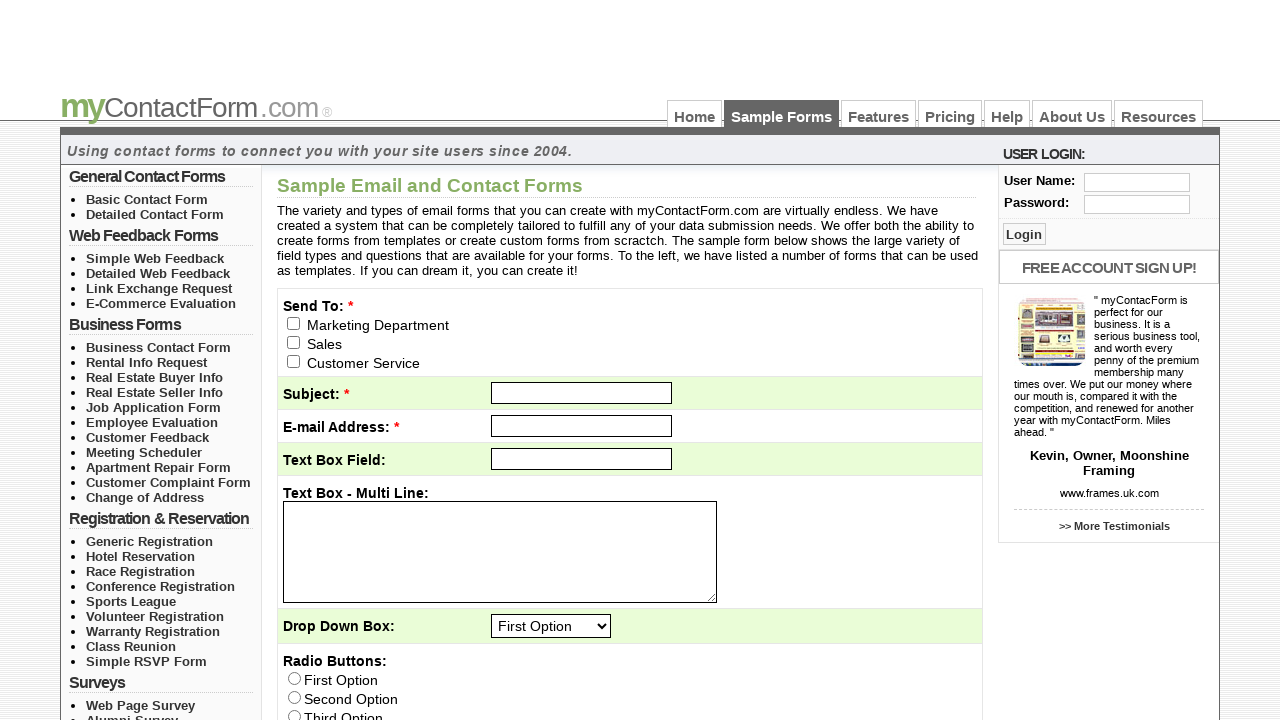

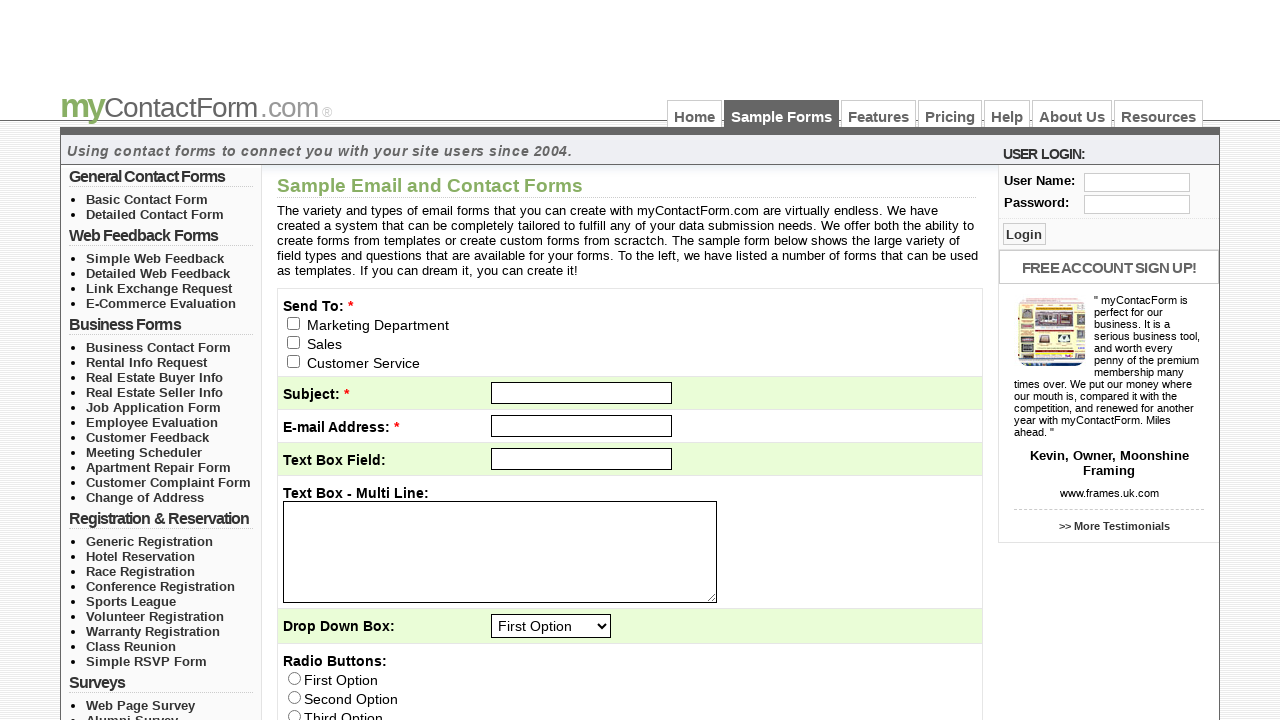